Tests window handling by clicking a link that opens a new window, extracting text from the new window, and using that text to fill a form field in the original window

Starting URL: https://rahulshettyacademy.com/loginpagePractise/#

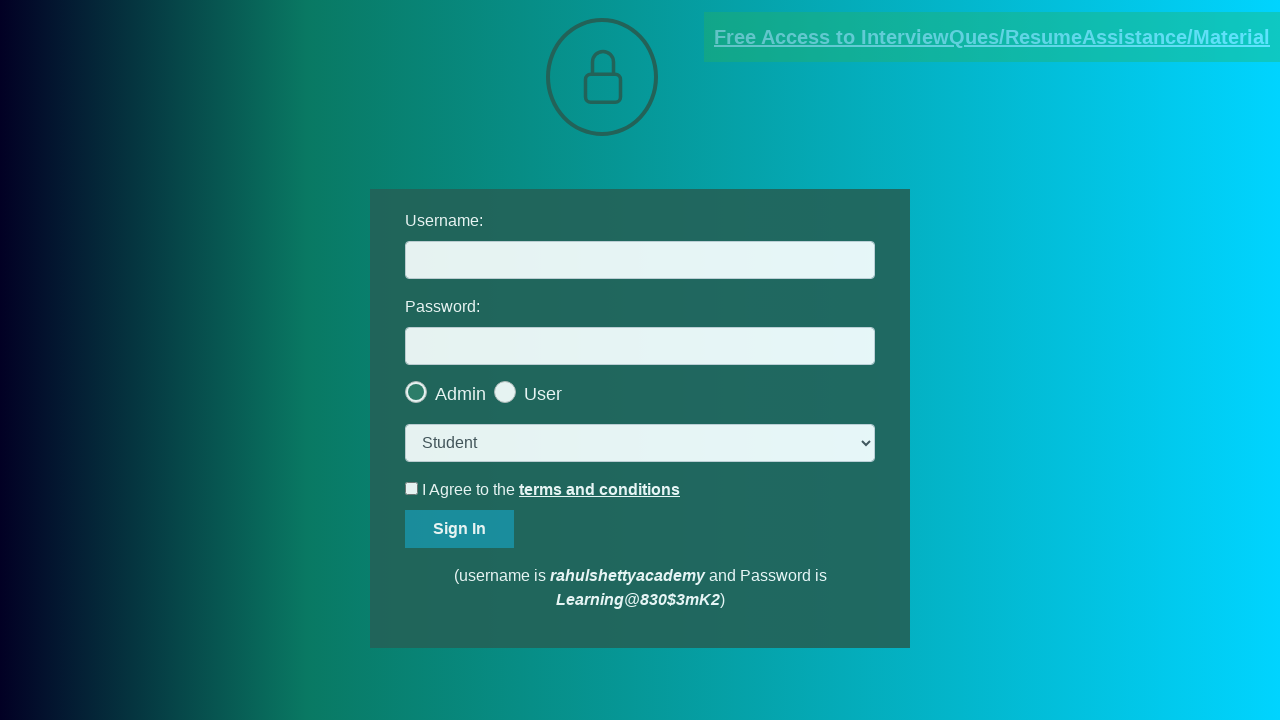

Clicked blinking text link to open new window at (992, 37) on .blinkingText
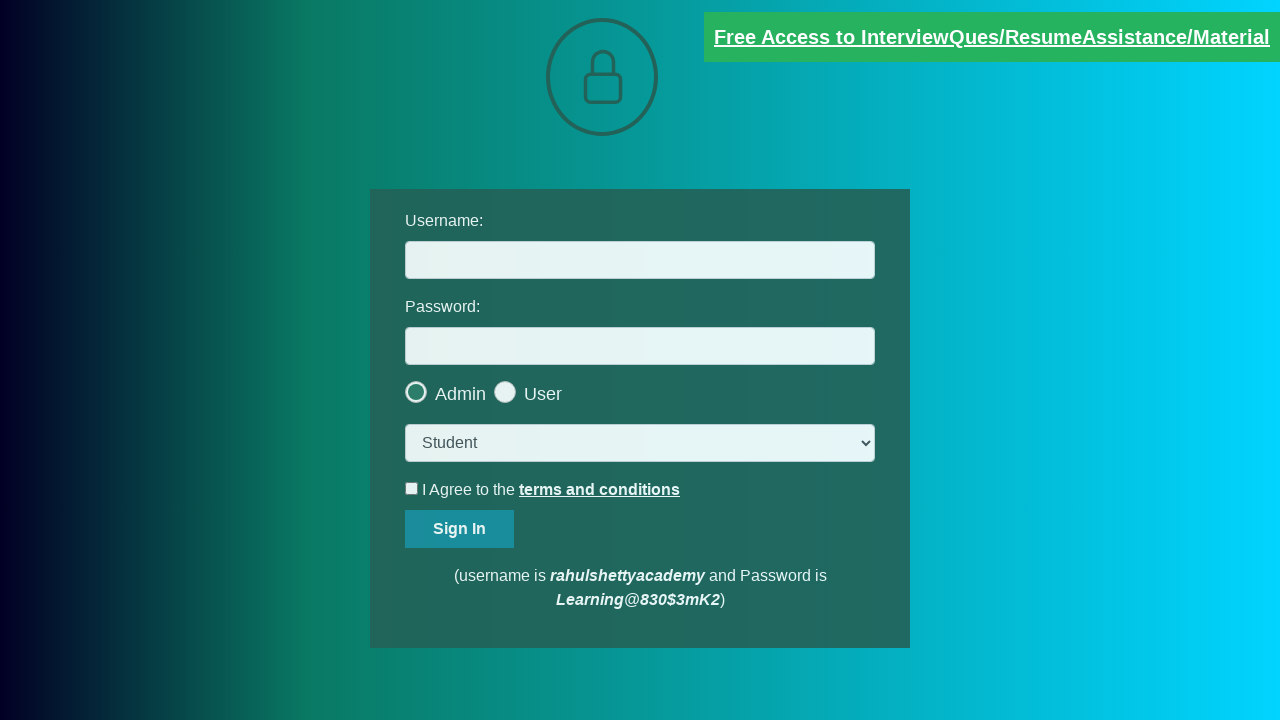

New window/tab opened and captured
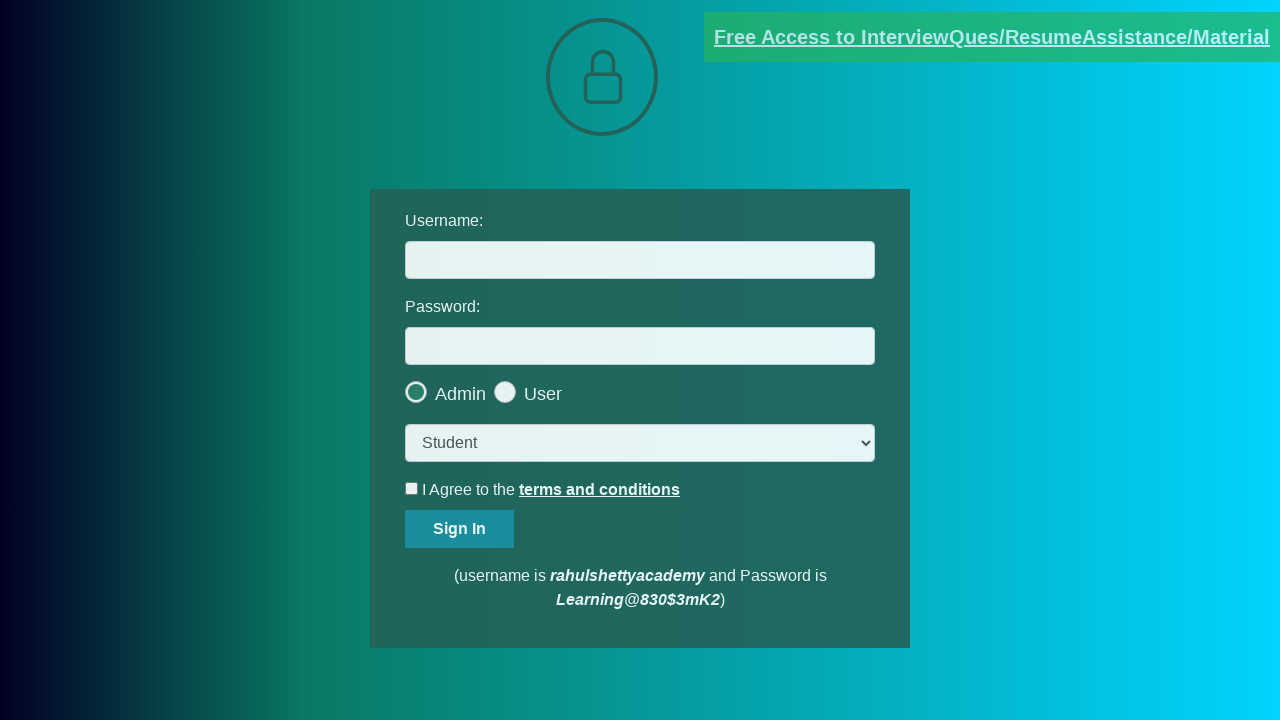

Extracted text from new window containing email address
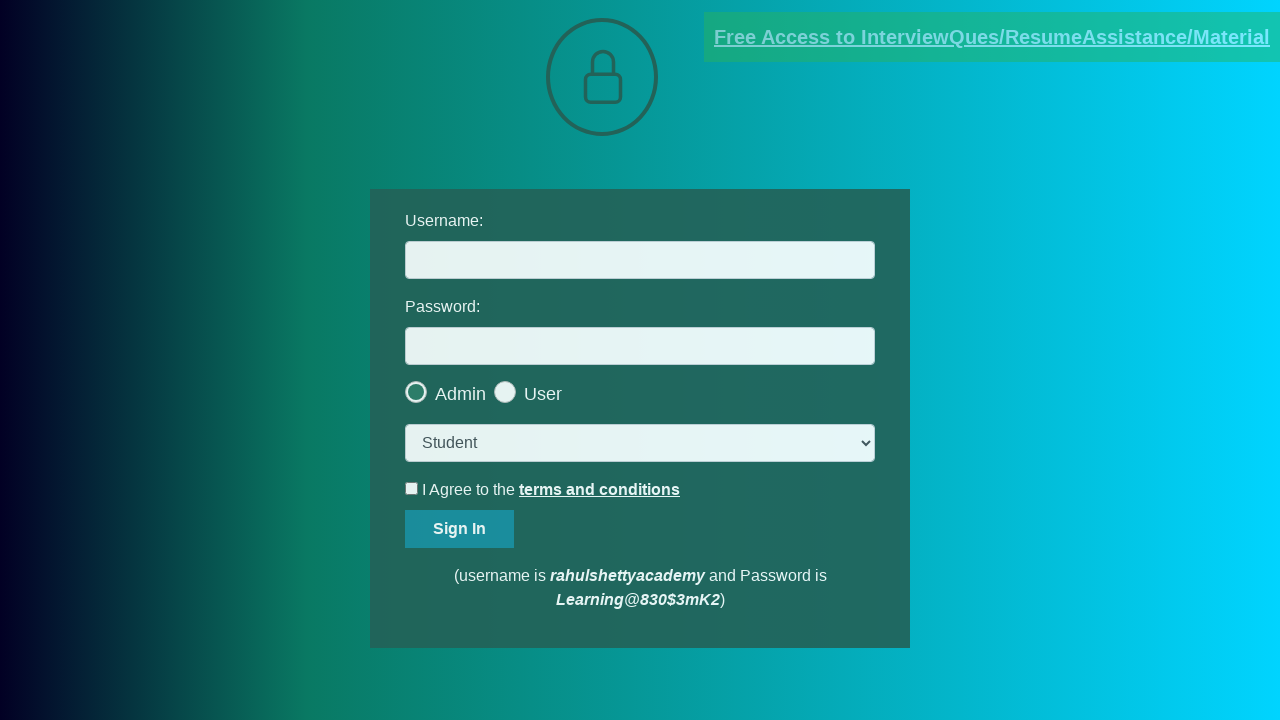

Split text by 'with' delimiter
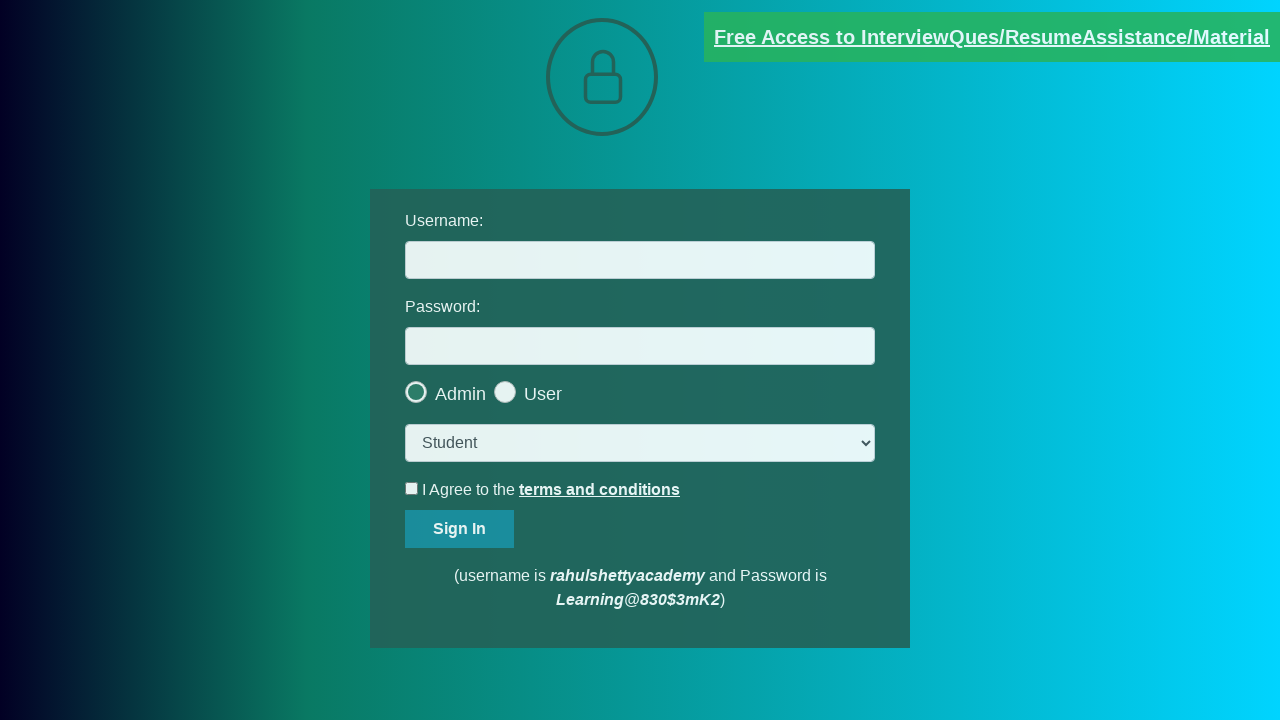

Split first part by 'at' delimiter
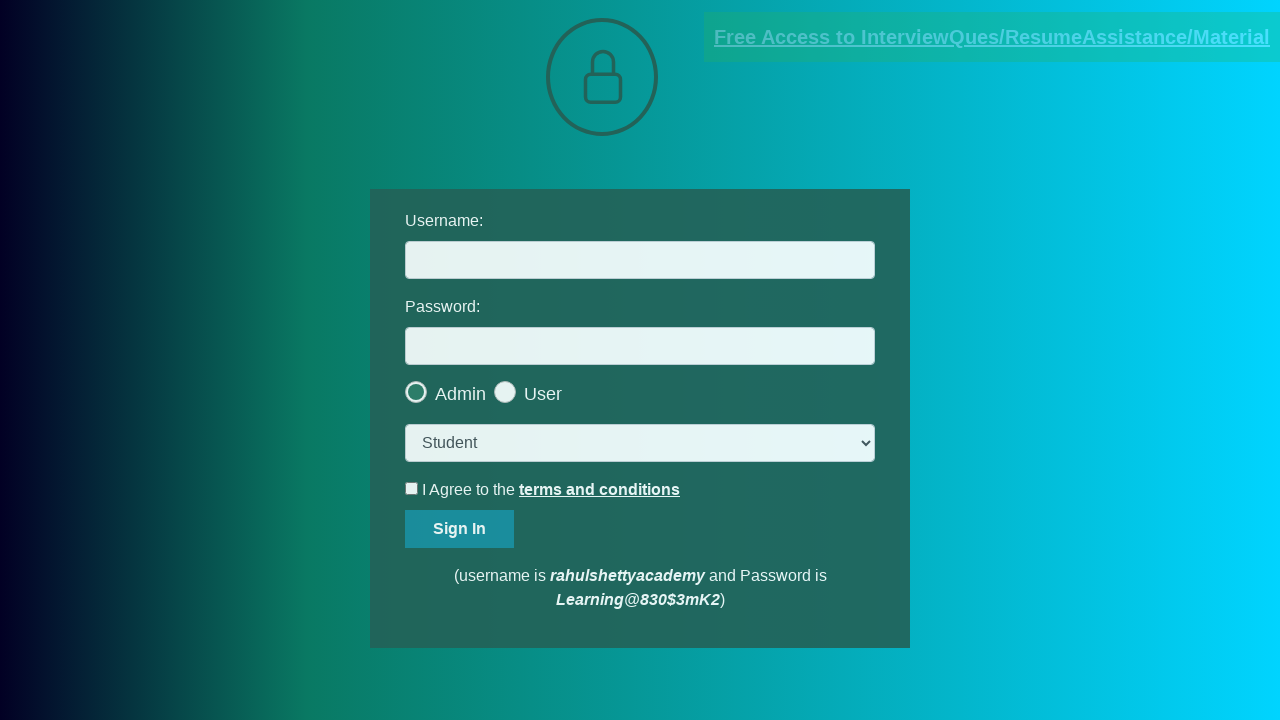

Extracted email address: mentor@rahulshettyacademy.com
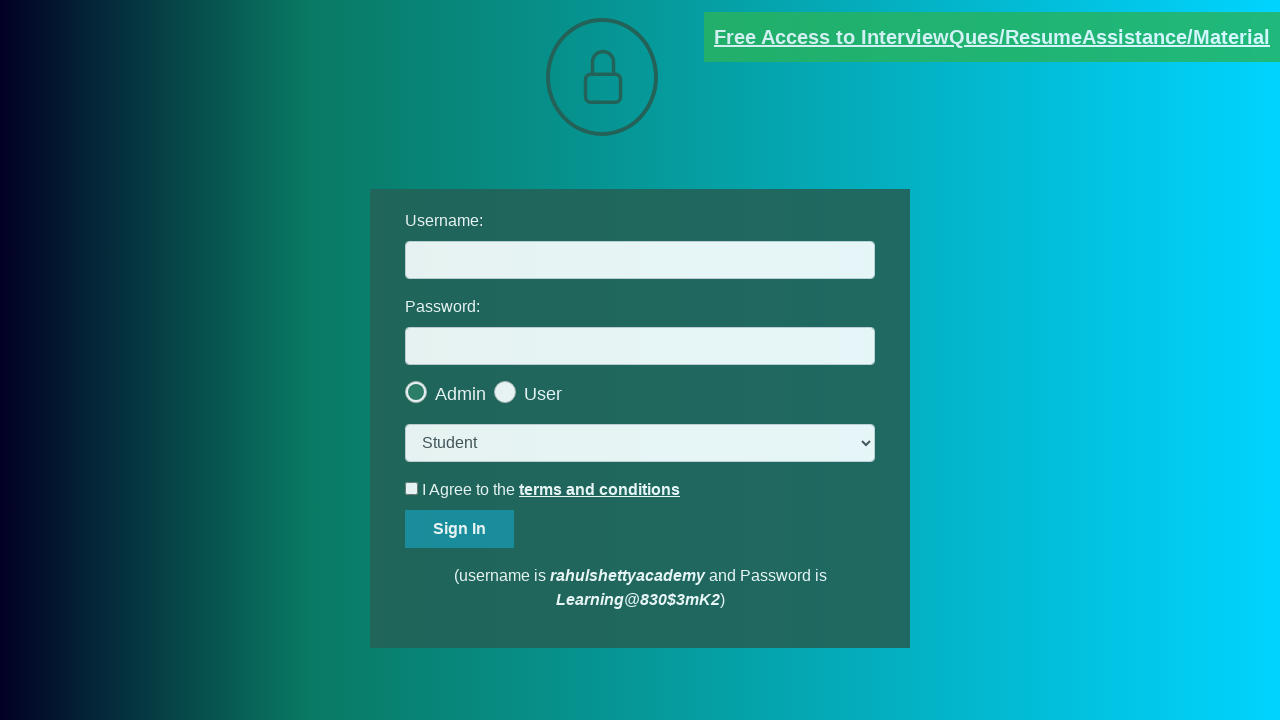

Filled username field with extracted email: mentor@rahulshettyacademy.com on #username
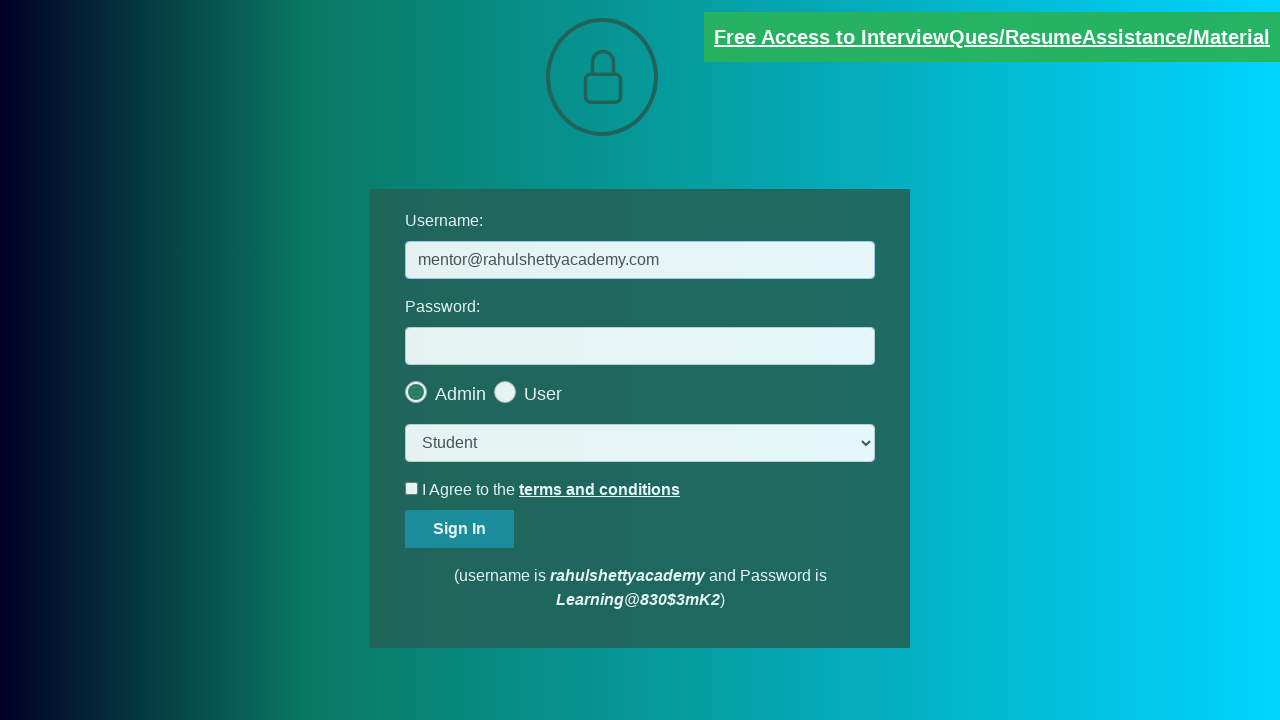

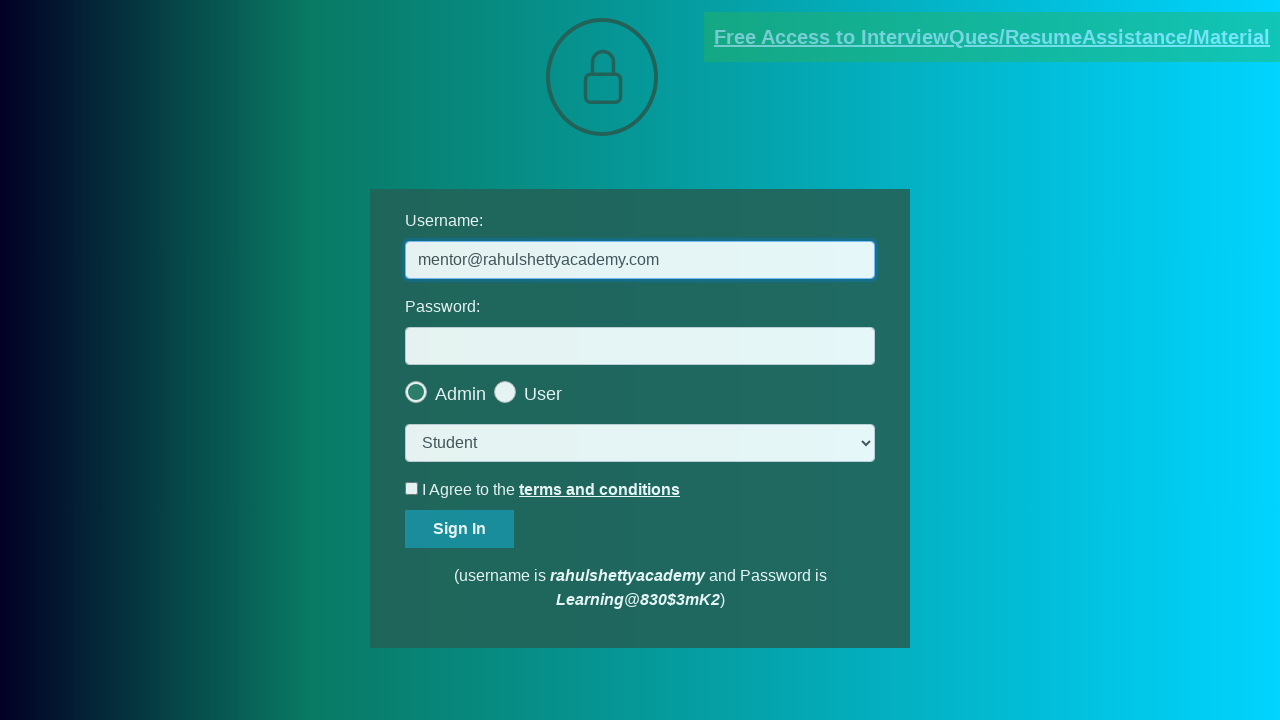